Tests a registration form by filling in personal details including name, skills dropdown, address, email, gender, hobbies, language selection, date of birth, phone number, and password fields.

Starting URL: http://demo.automationtesting.in/Register.html

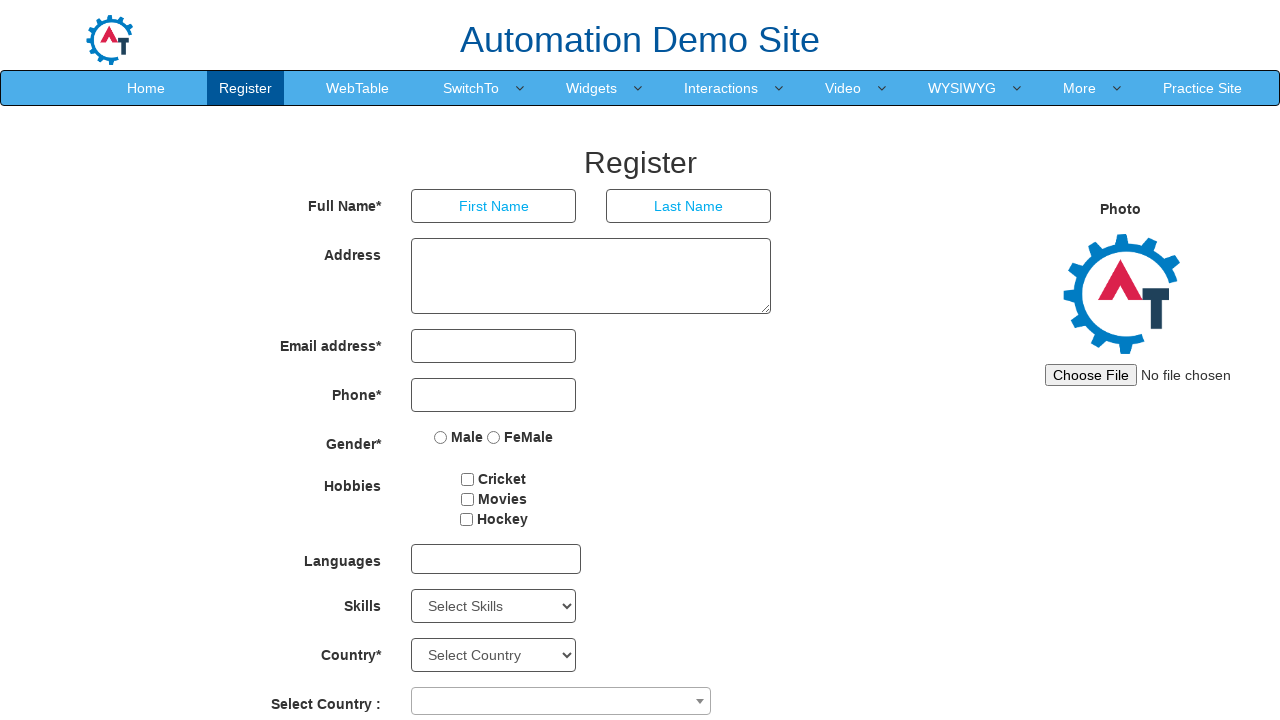

Selected 'Java' from skills dropdown on #Skills
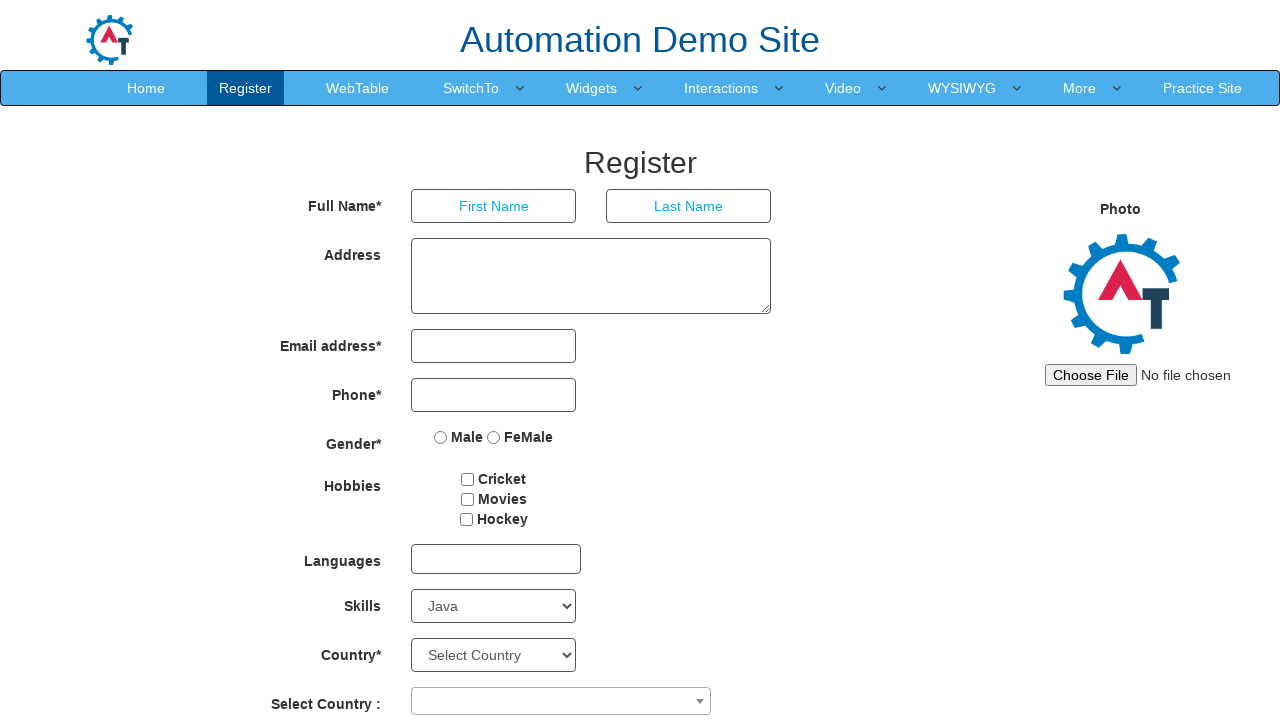

Filled first name field with 'Bezil' on input[placeholder='First Name']
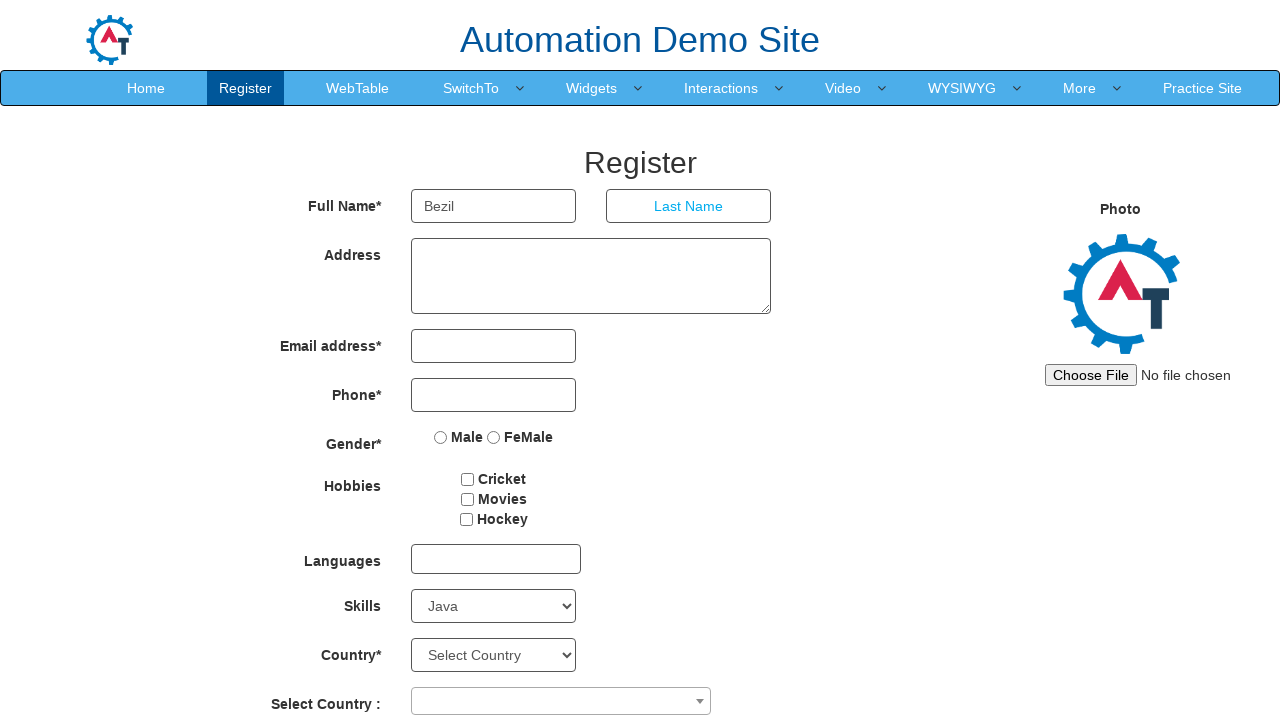

Filled last name field with 'Bennet' on input[placeholder='Last Name']
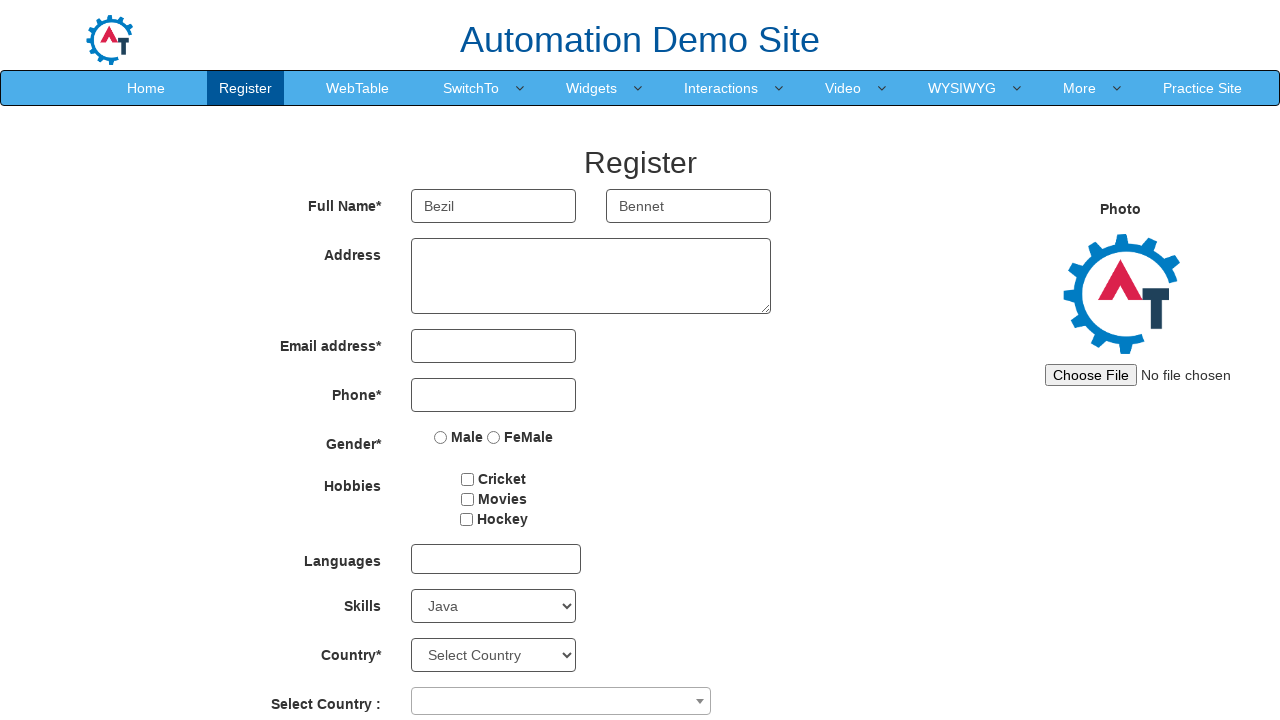

Filled address field with 'Avadi' on textarea
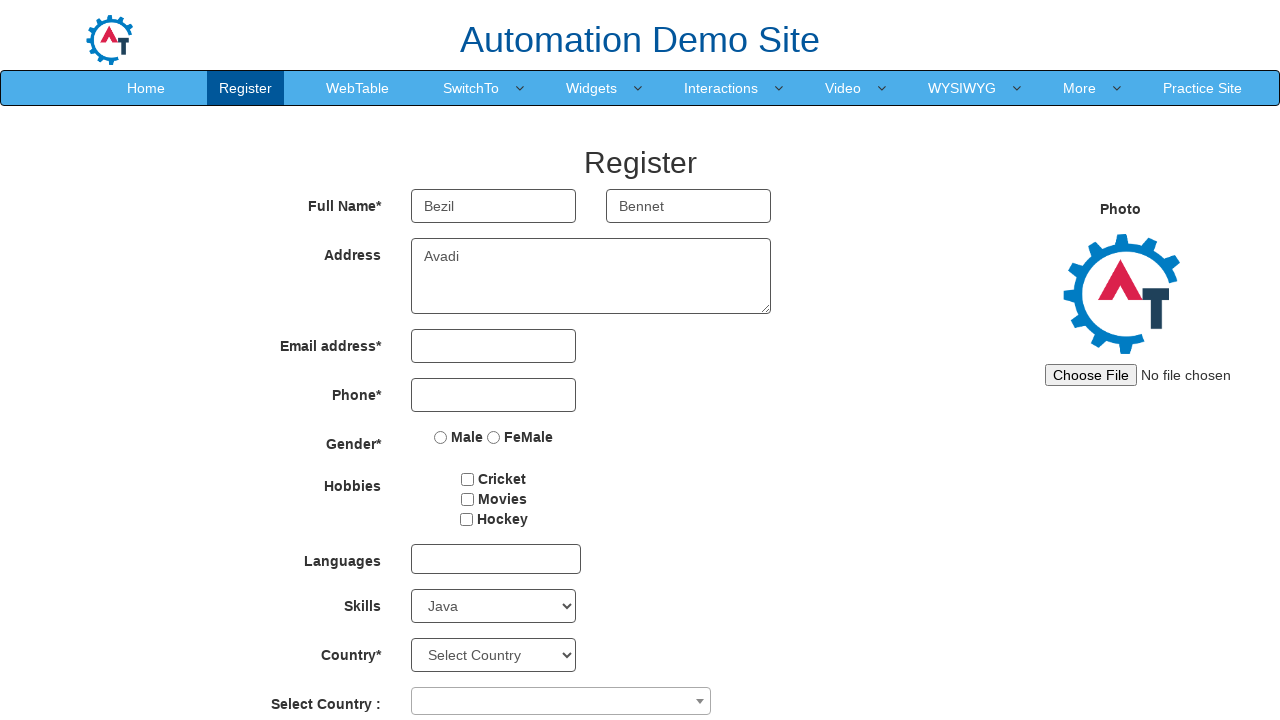

Filled email field with 'bezil@gmail.com' on input[type='email']
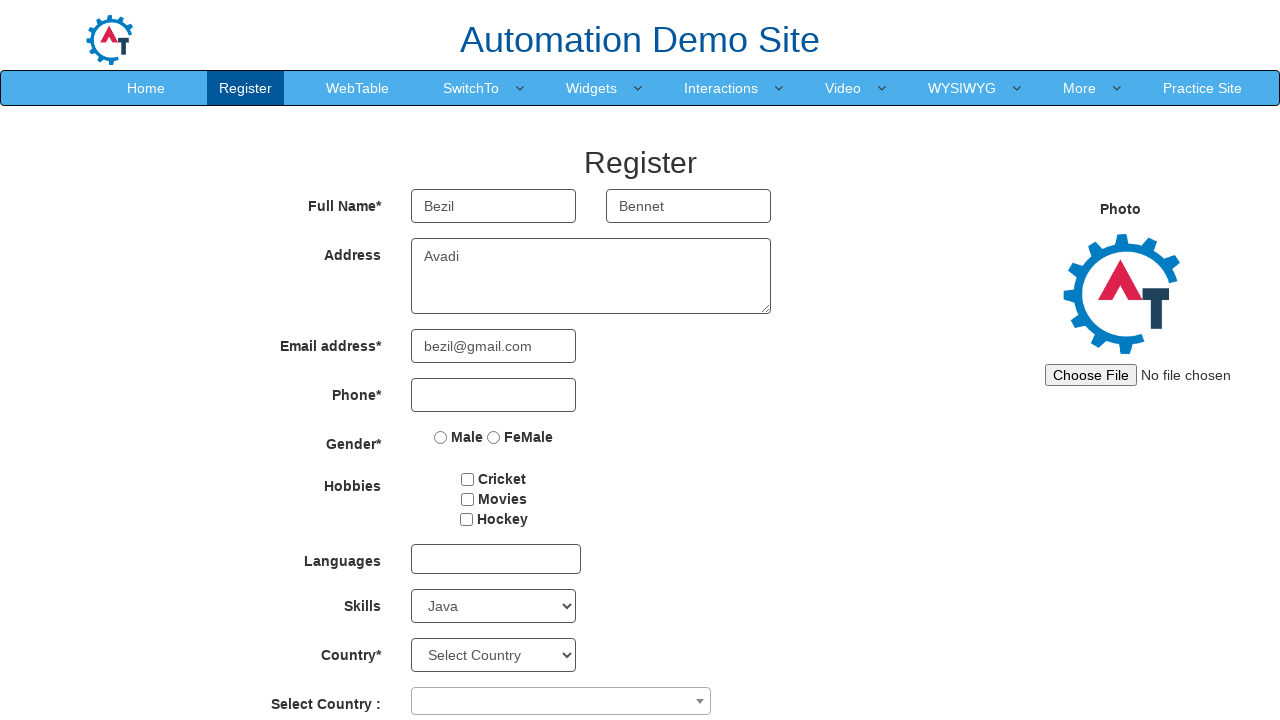

Selected 'Female' gender option at (494, 437) on input[value='FeMale']
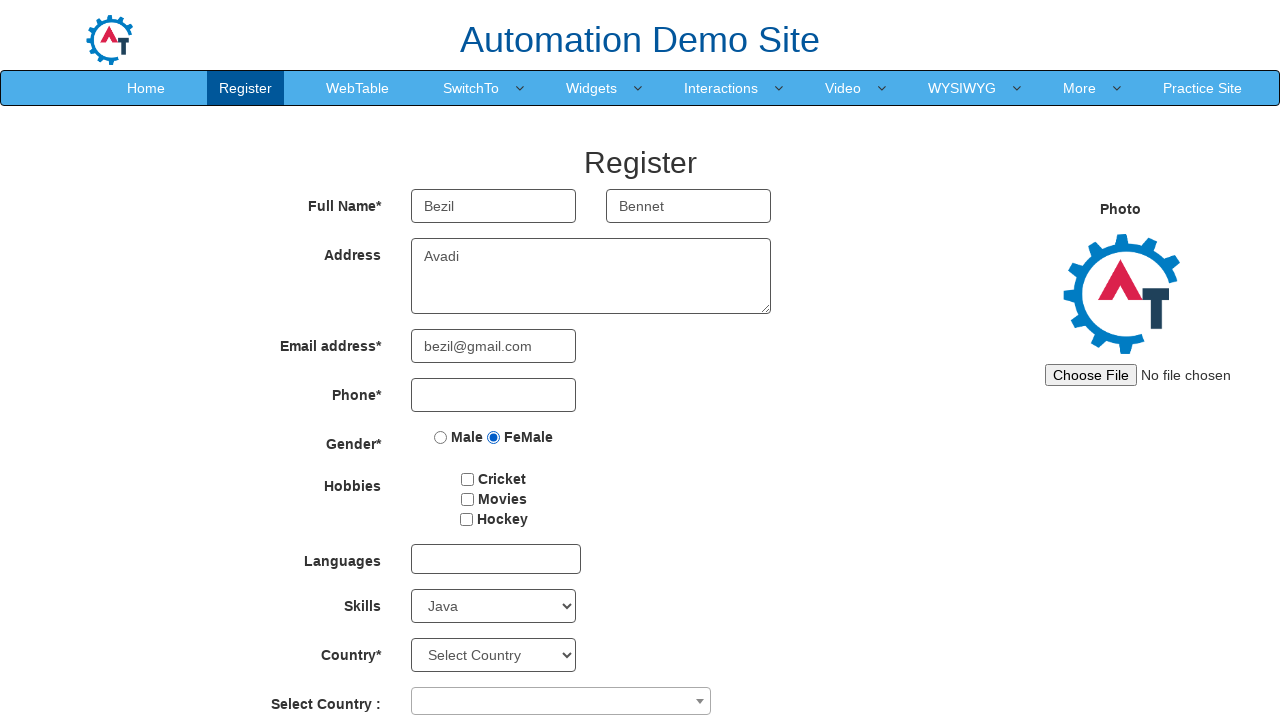

Selected 'Cricket' hobby checkbox at (468, 479) on input[value='Cricket']
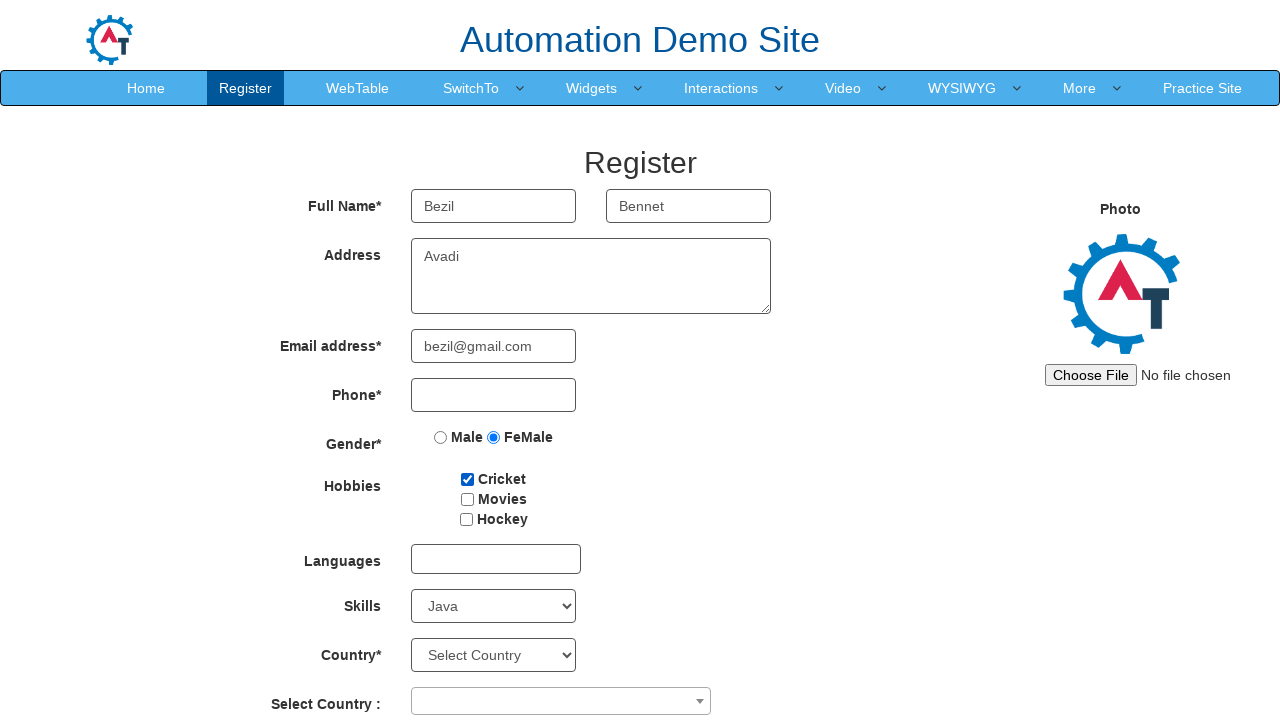

Clicked language dropdown to open it at (496, 559) on #msdd
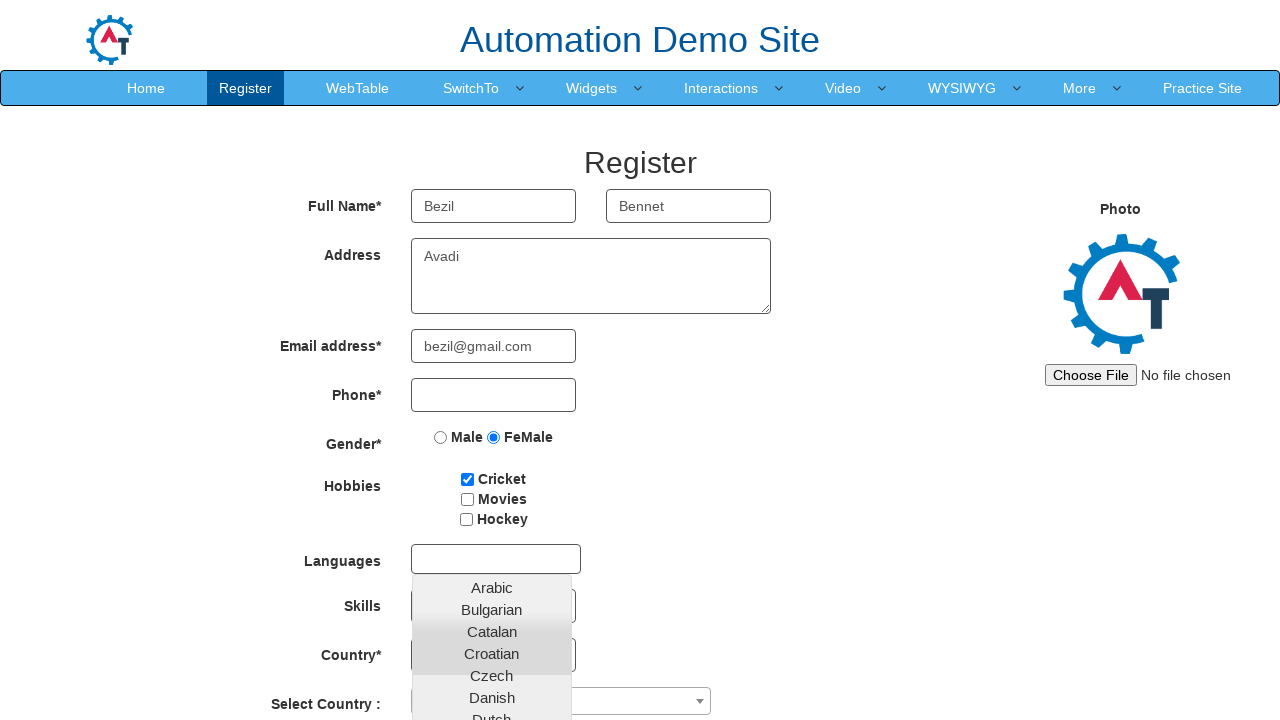

Selected 'English' from language dropdown at (492, 457) on a:text('English')
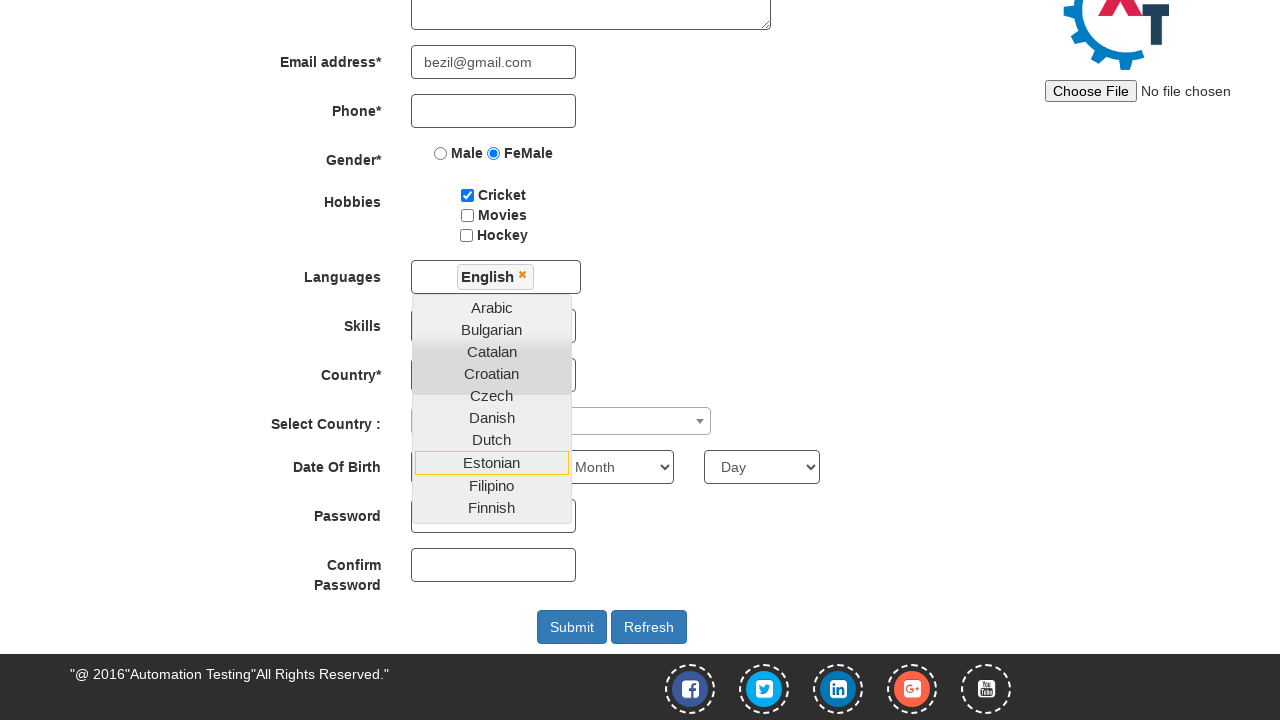

Selected birth year '1997' on #yearbox
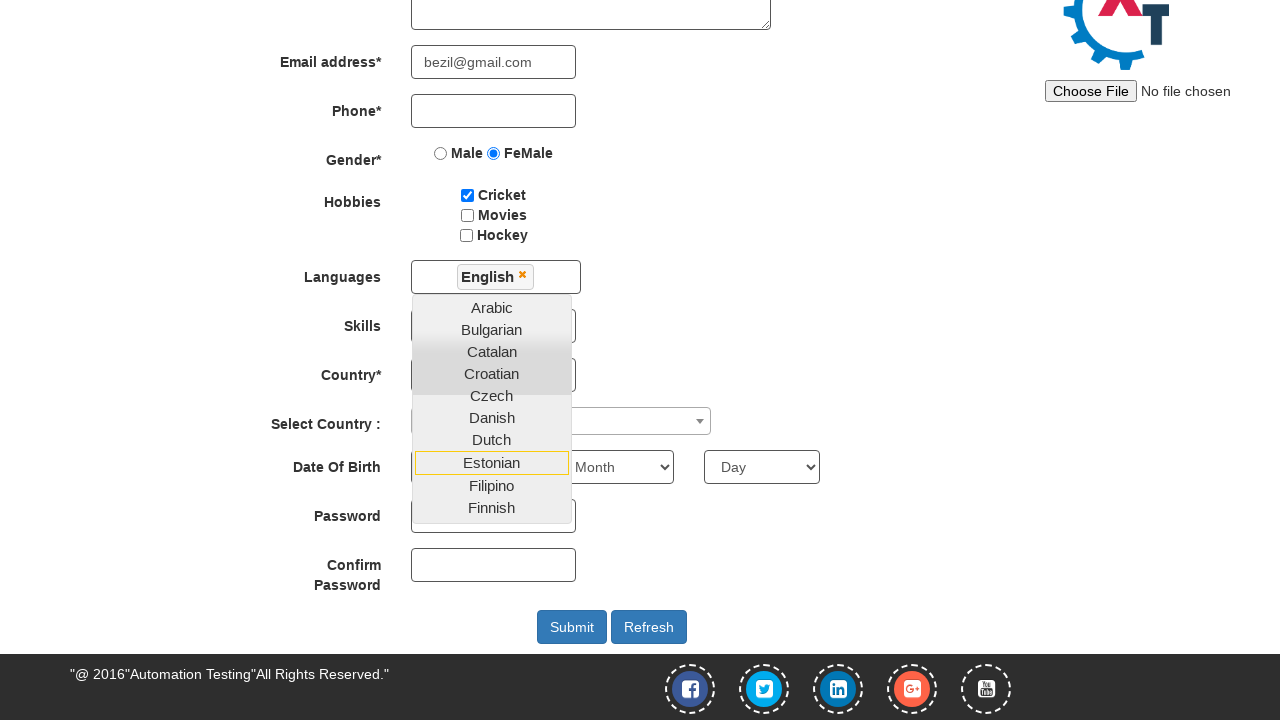

Selected birth month 'June' on select[placeholder='Month']
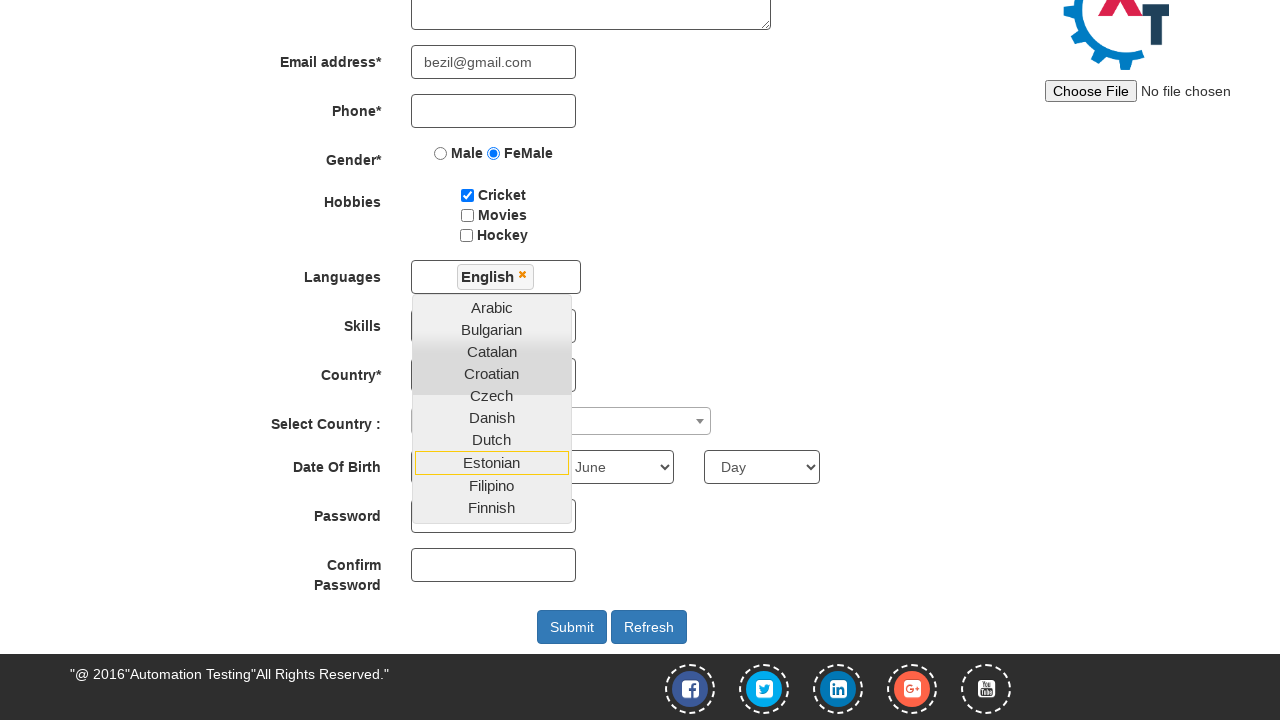

Selected birth day '13' on #daybox
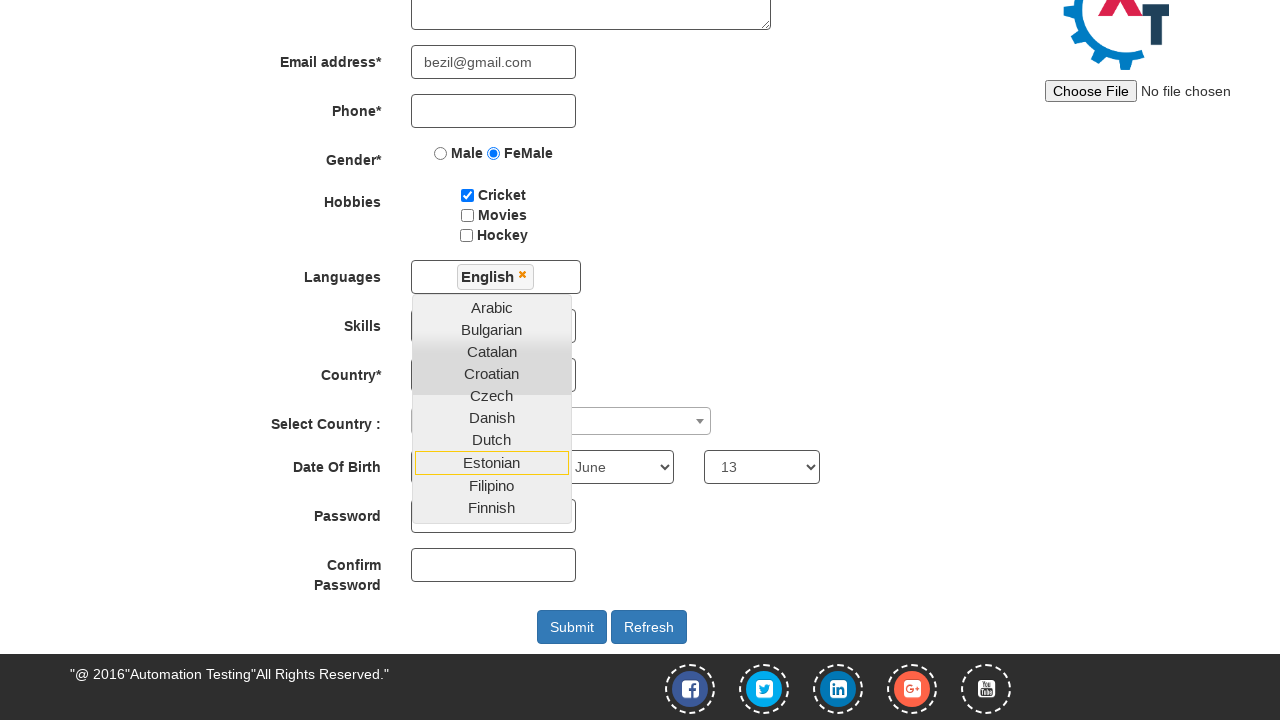

Filled phone number field with '9751581235' on input[type='tel']
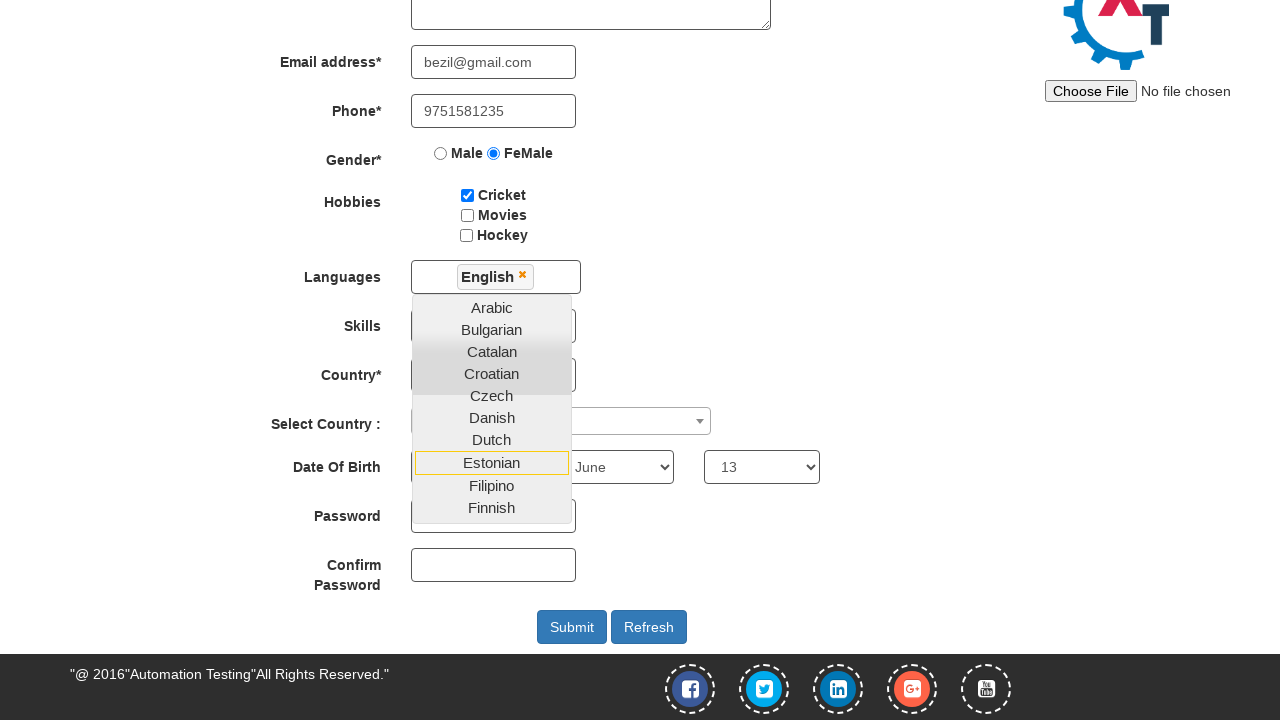

Filled password field with 'BeZiL32' on #firstpassword
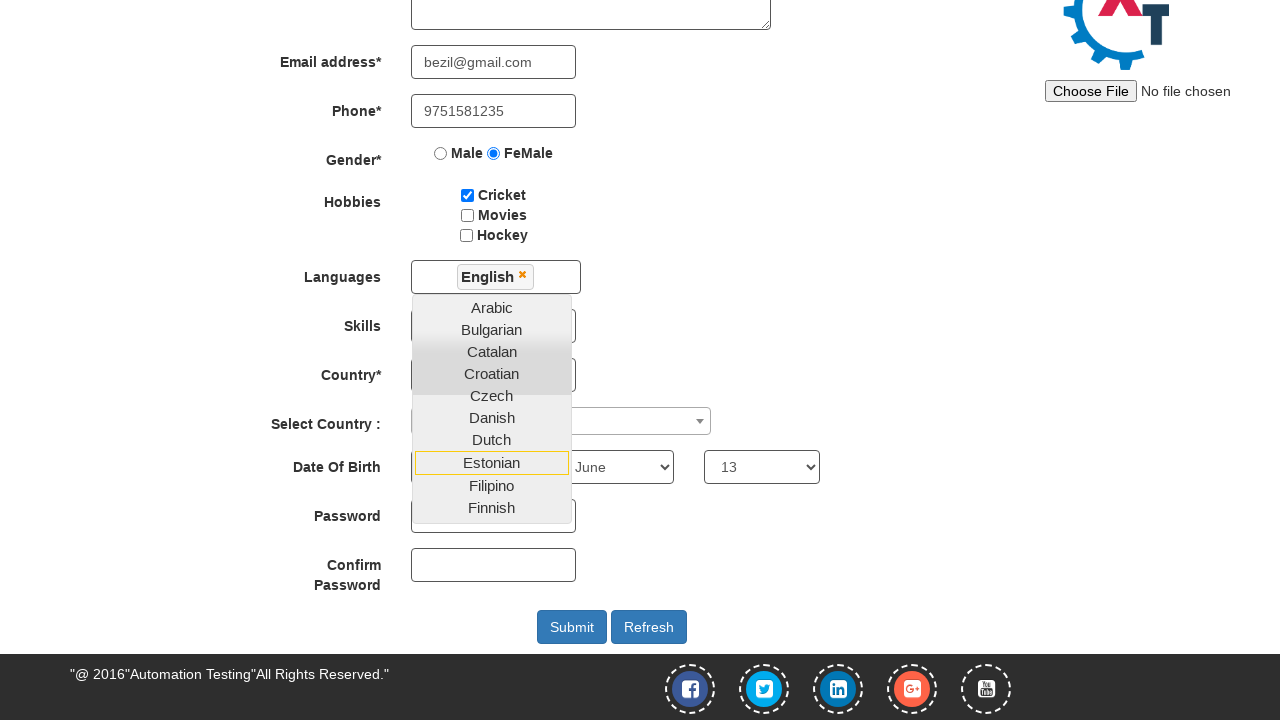

Confirmed password field with 'BeZiL32' on #secondpassword
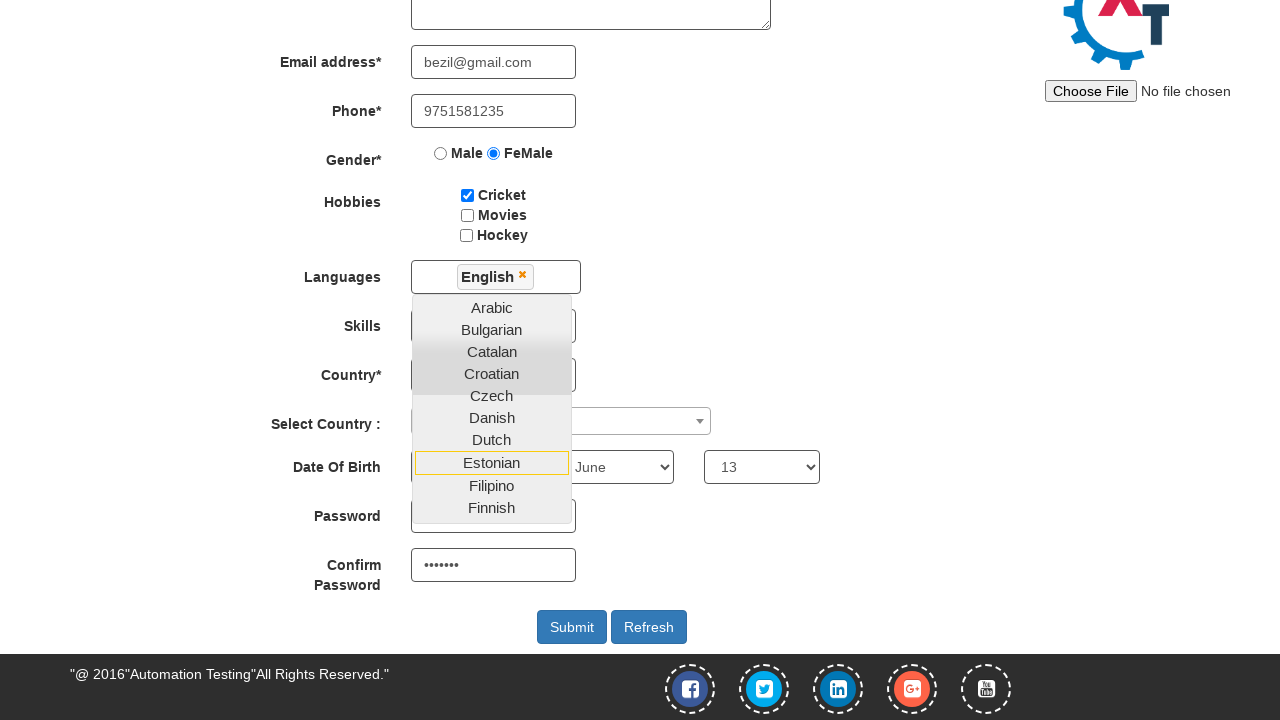

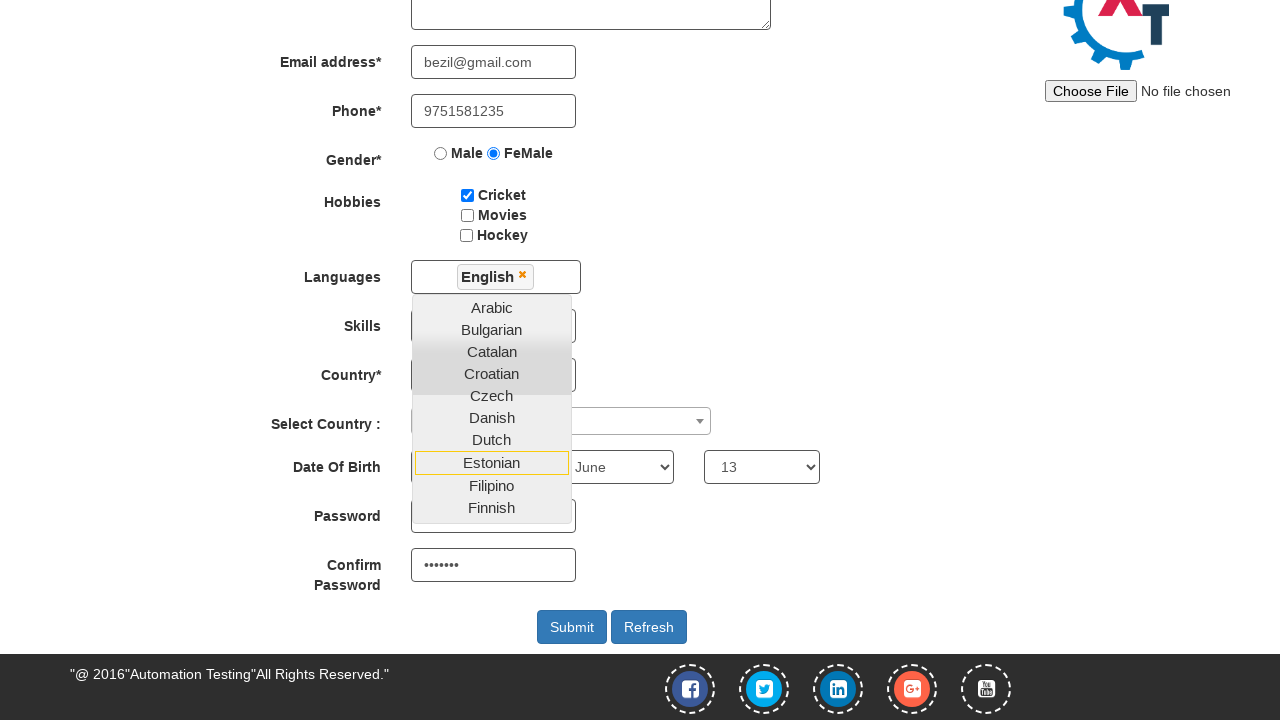